Tests FAQ accordion by clicking question 0 and verifying the answer text about daily rental price (400 rubles)

Starting URL: https://qa-scooter.praktikum-services.ru/

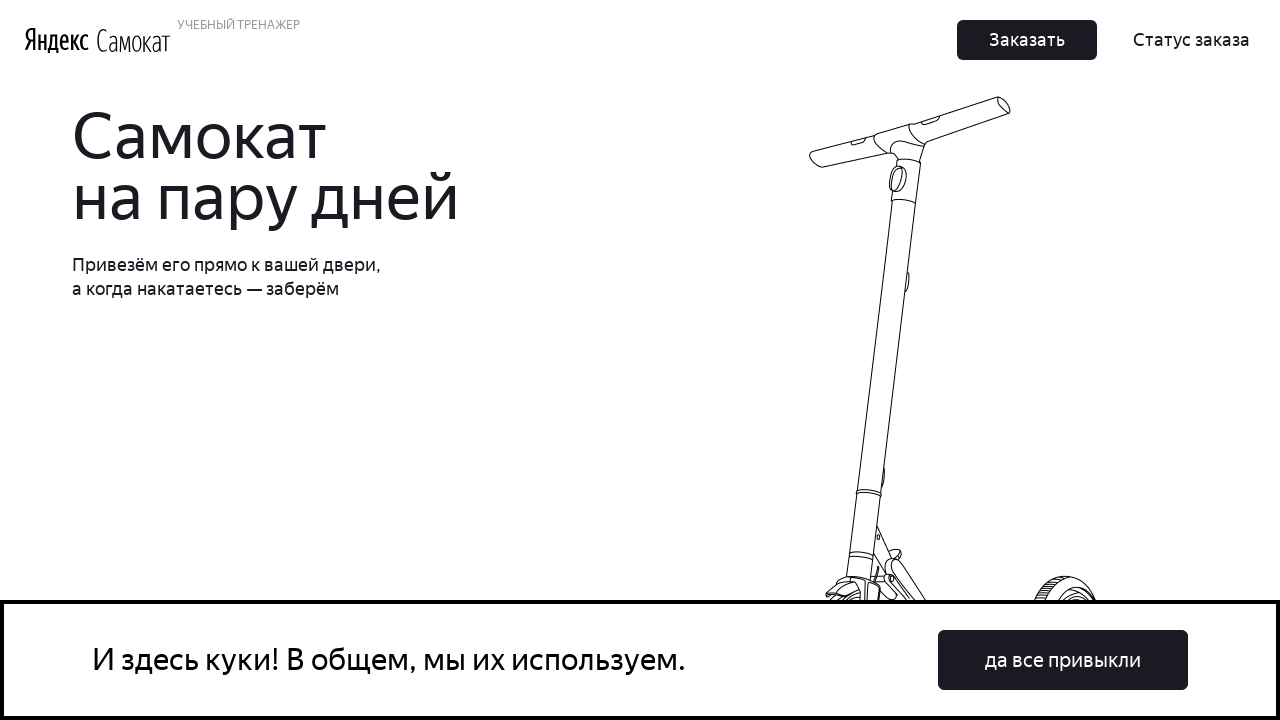

Clicked FAQ question 0 to expand accordion at (967, 361) on #accordion__heading-0
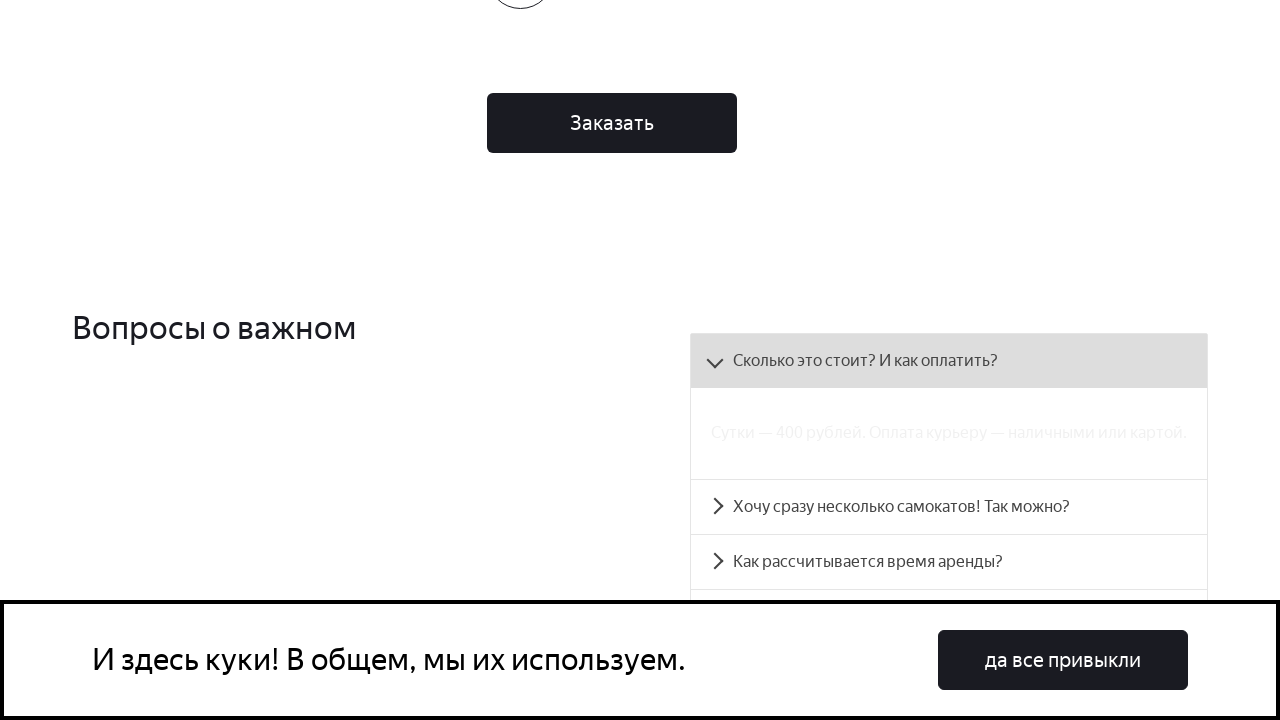

FAQ answer panel for question 0 became visible
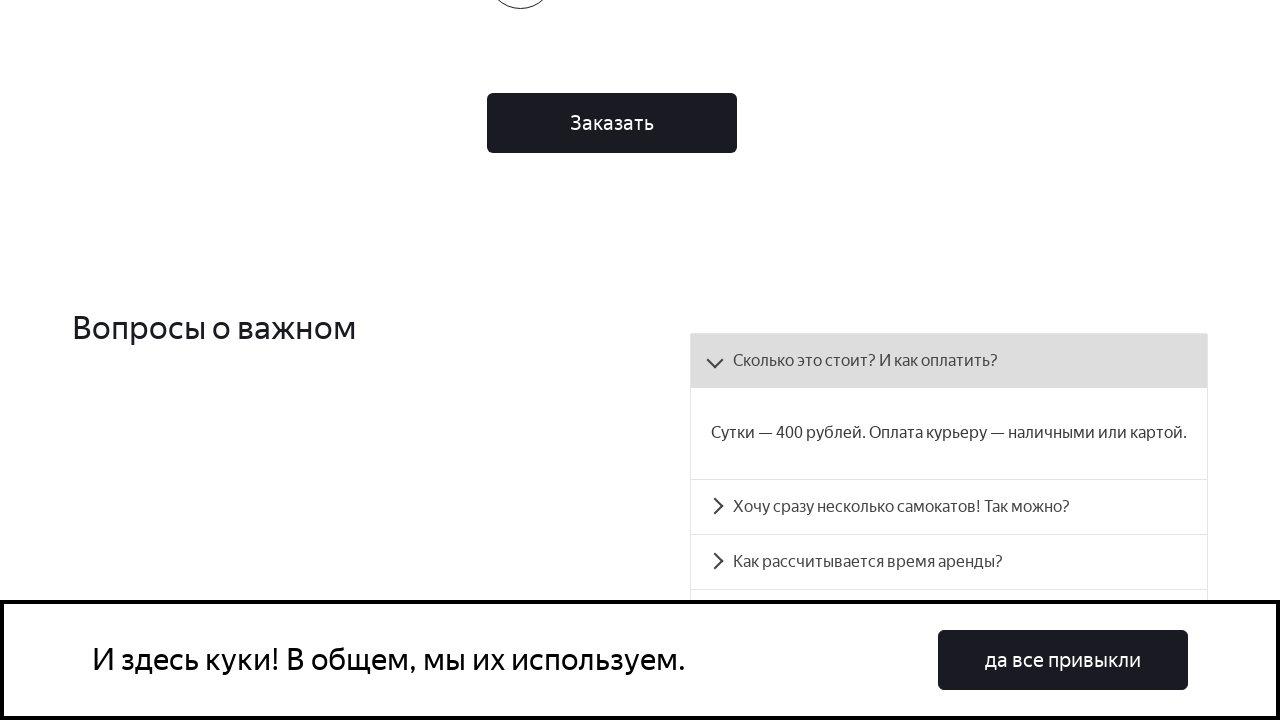

Retrieved answer text from FAQ panel
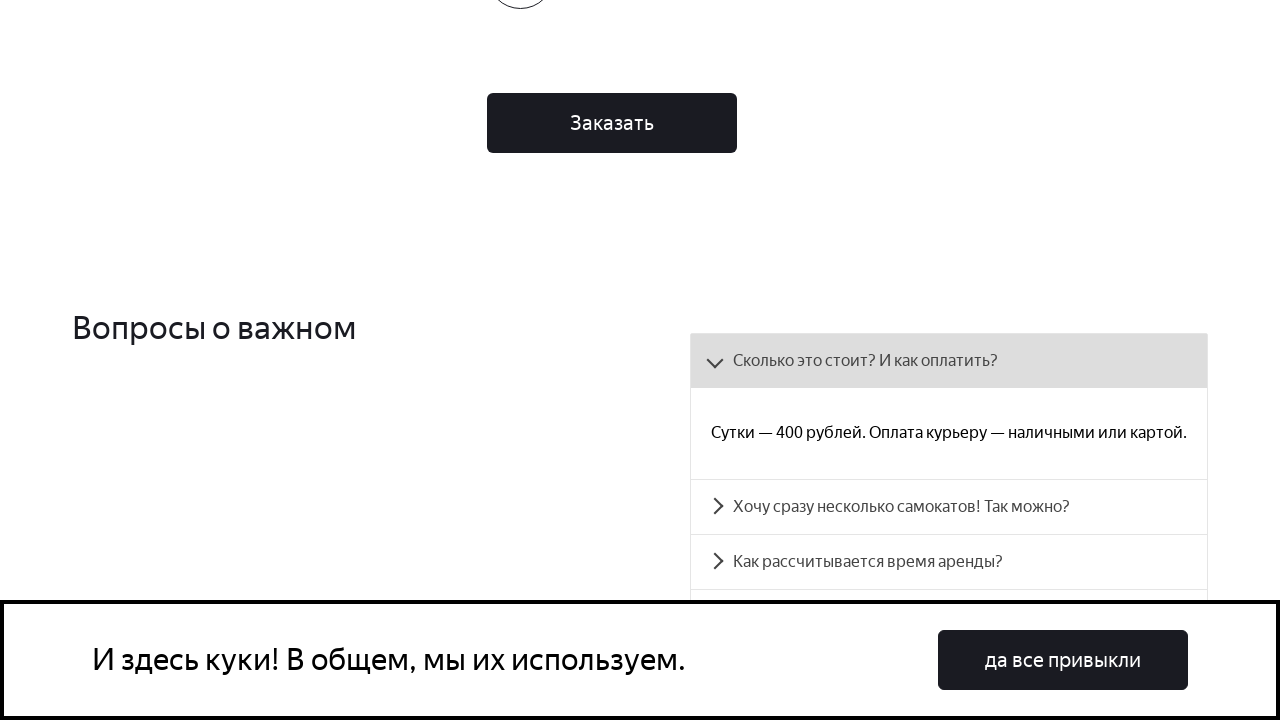

Verified answer text matches expected daily rental price (400 rubles)
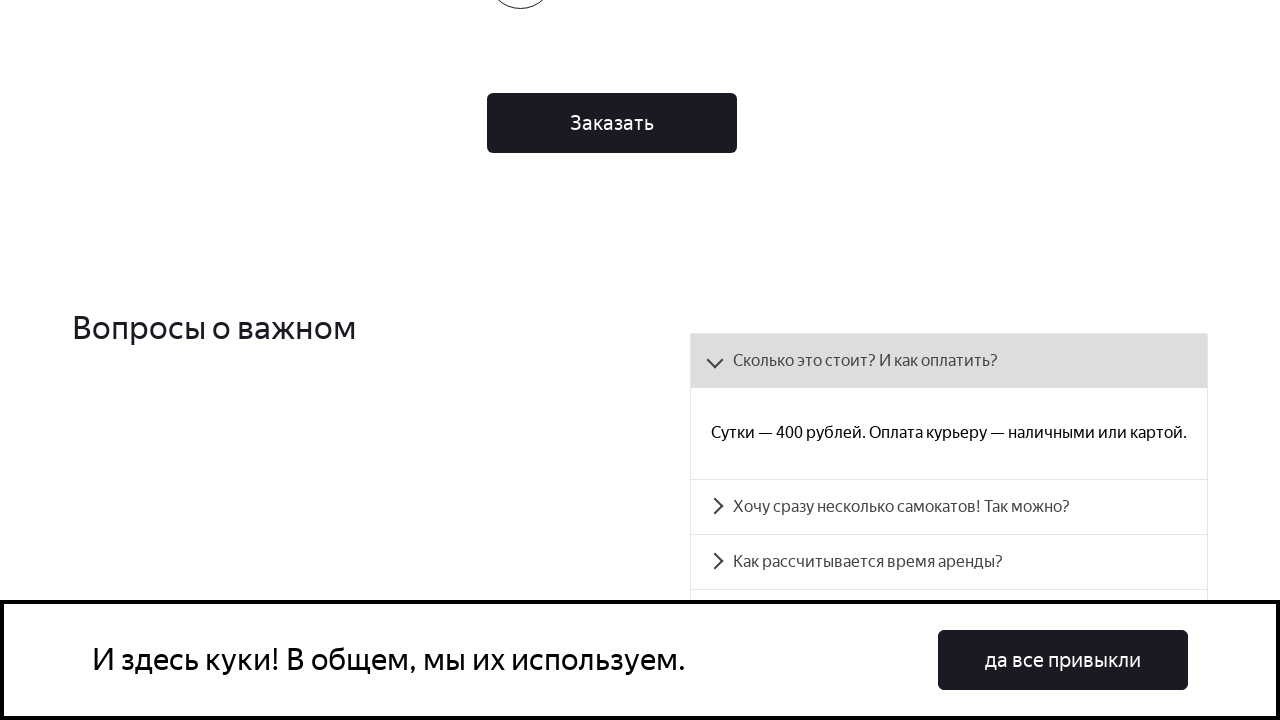

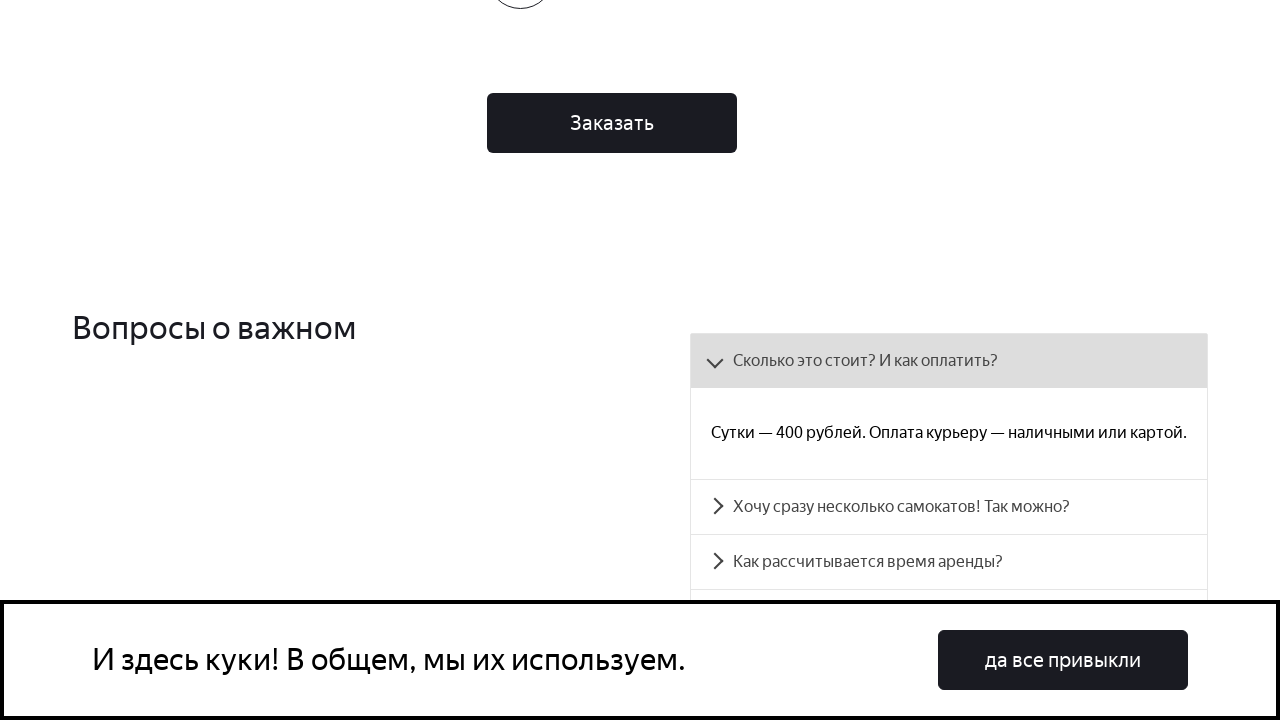